Tests filling out a practice form with personal information including name, email, gender, phone number, date of birth, subjects, hobbies, and address, then interacts with form elements

Starting URL: https://demoqa.com/automation-practice-form

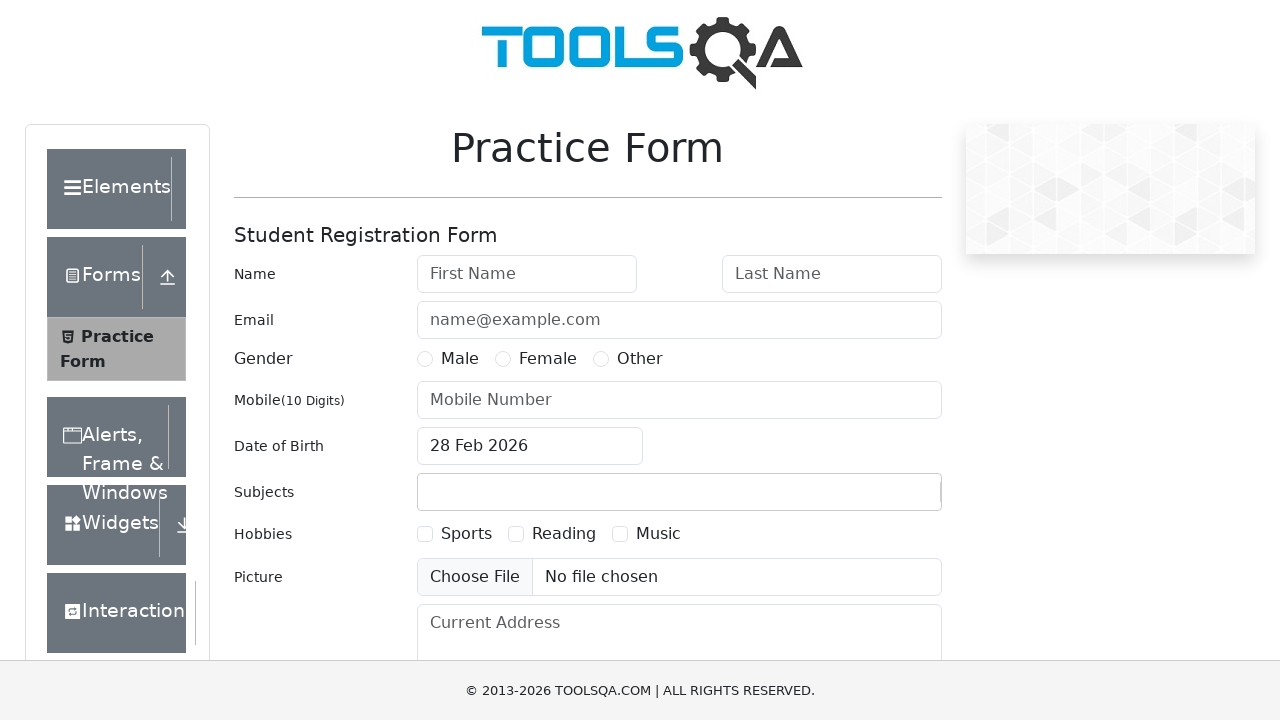

Filled first name field with 'Michael' on #firstName
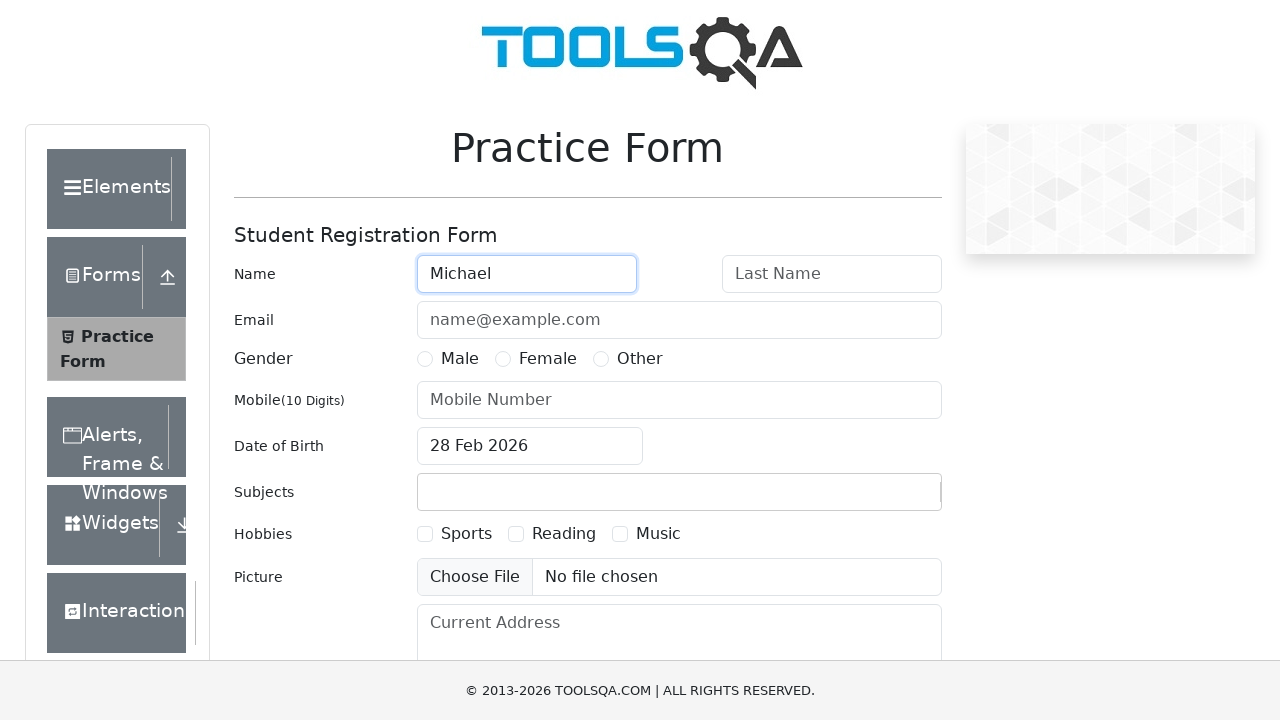

Filled last name field with 'Thompson' on #lastName
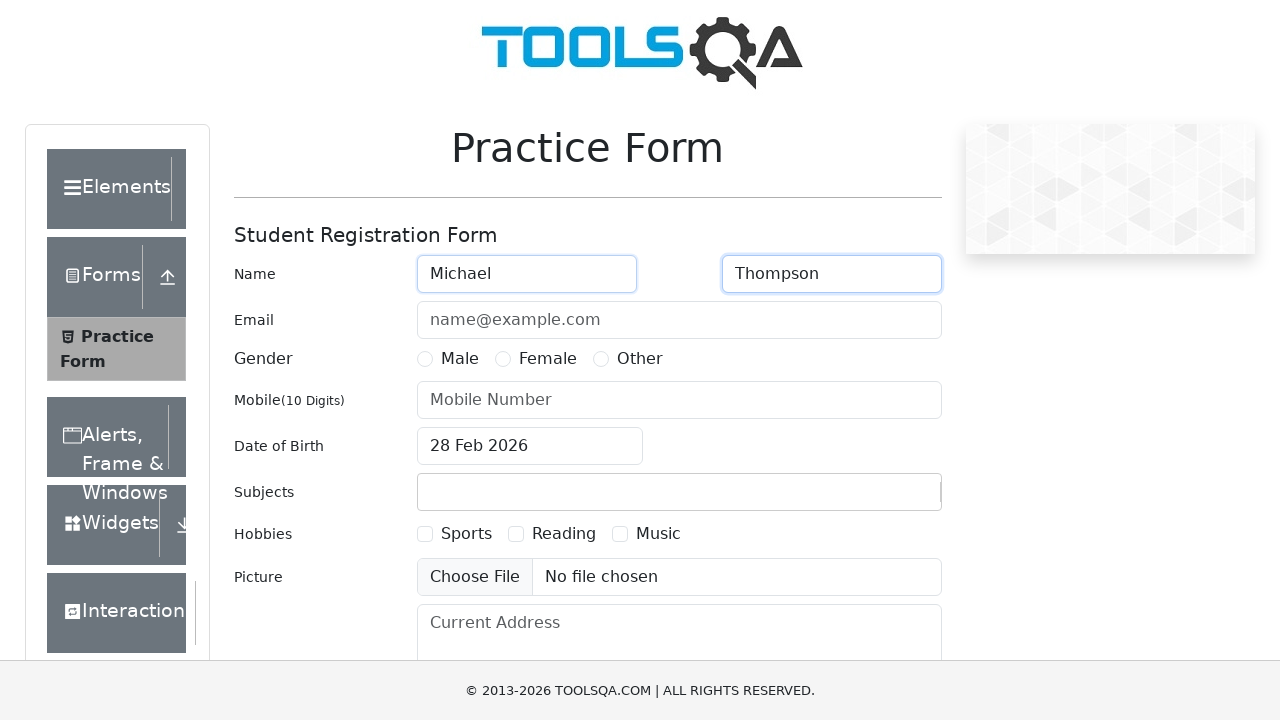

Filled email field with 'michael.thompson@example.com' on #userEmail
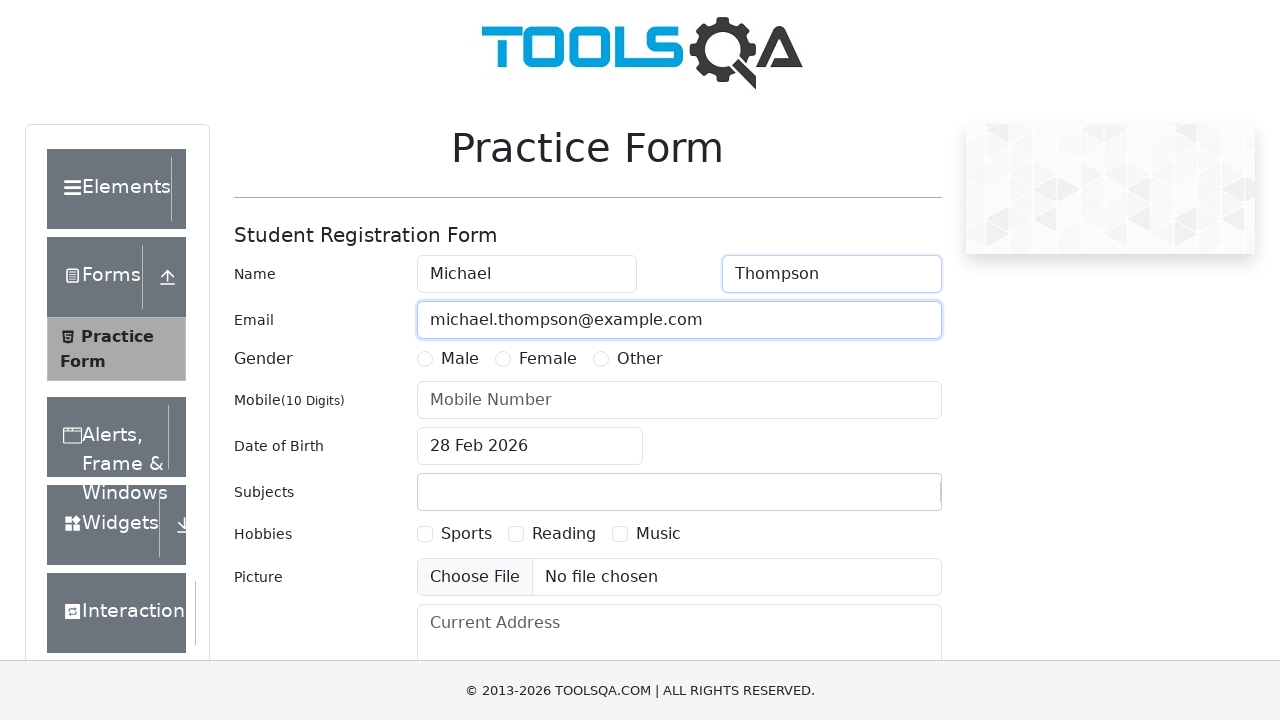

Selected 'Male' gender option at (460, 359) on xpath=//label[text()='Male']
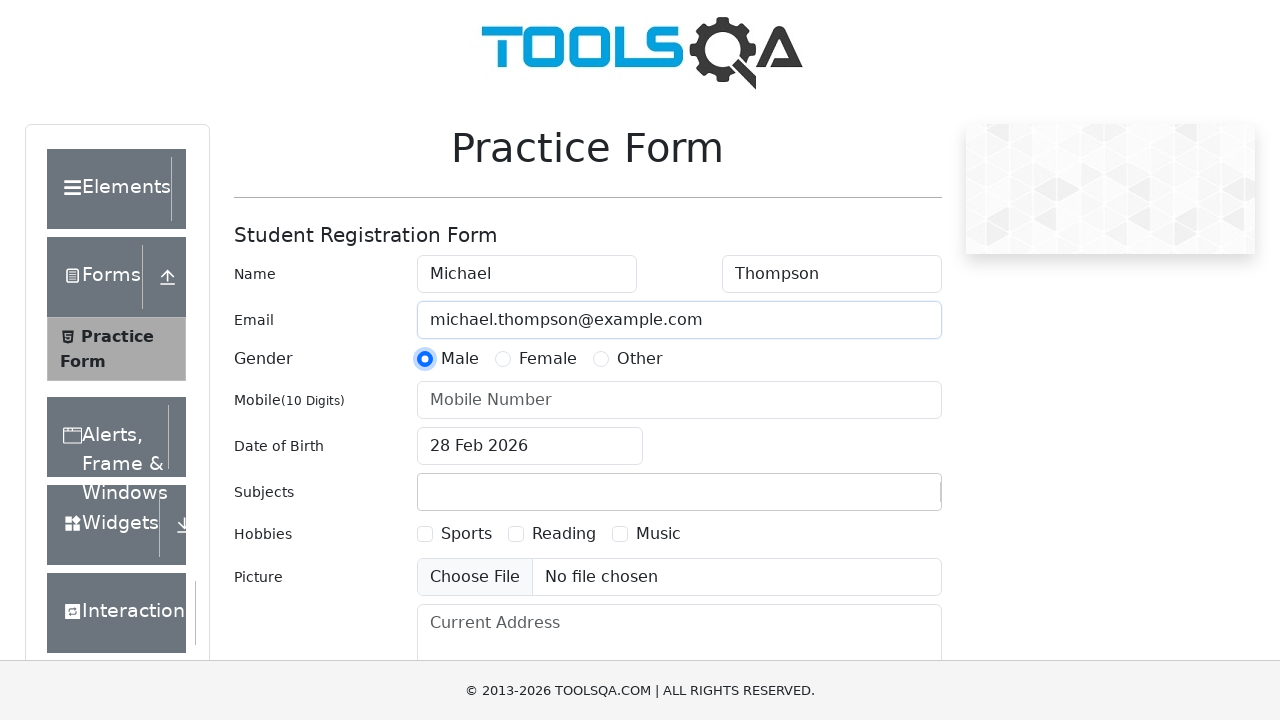

Filled phone number field with '5551234567' on #userNumber
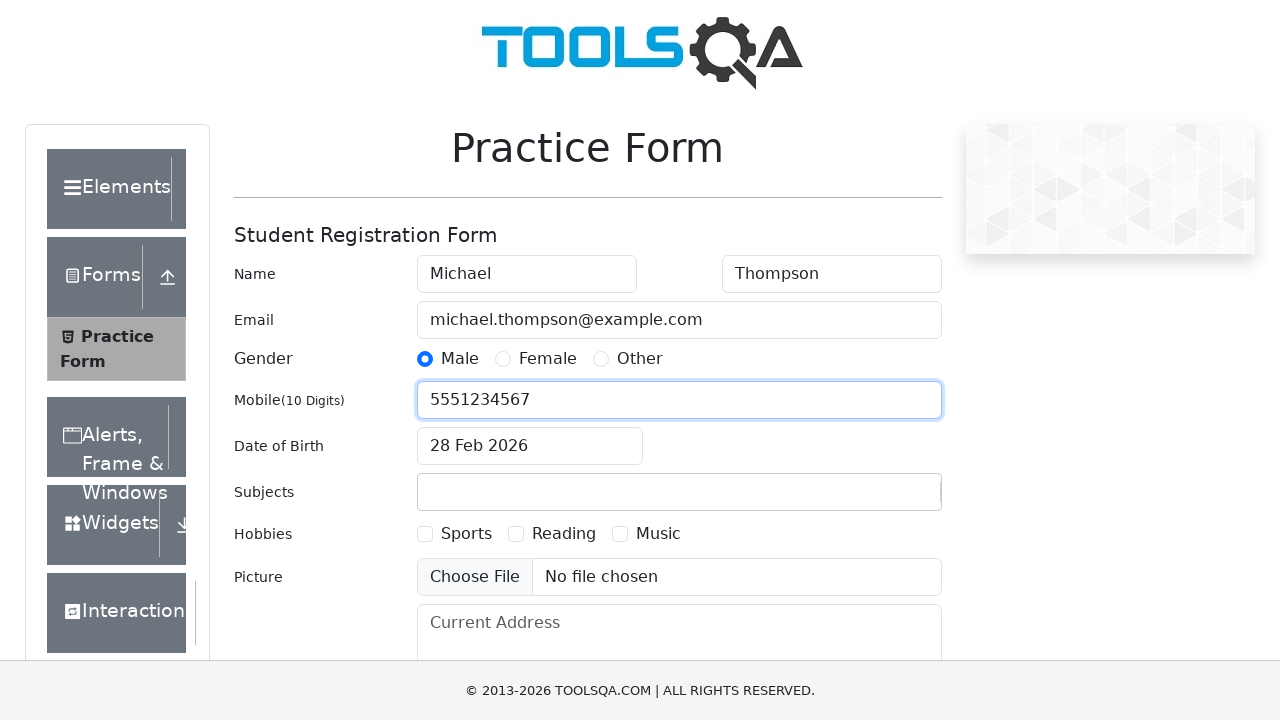

Clicked date of birth input to open date picker at (530, 446) on #dateOfBirthInput
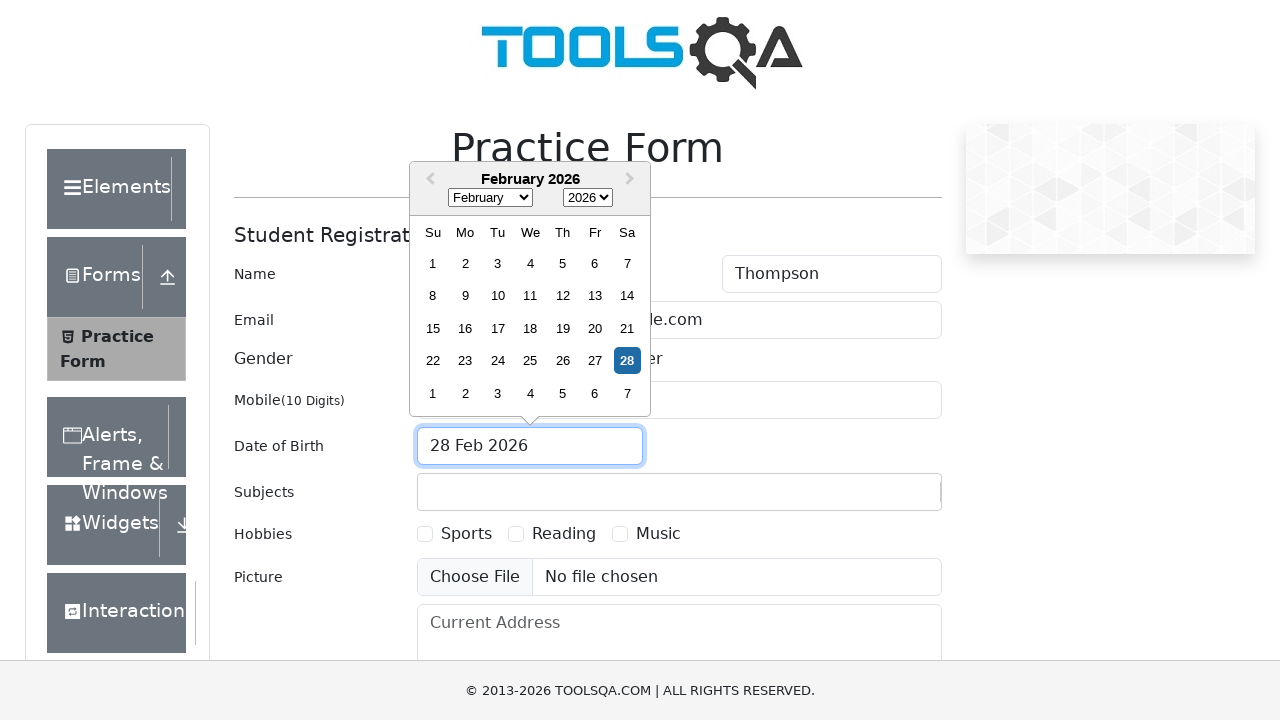

Selected all text in date picker using Ctrl+A
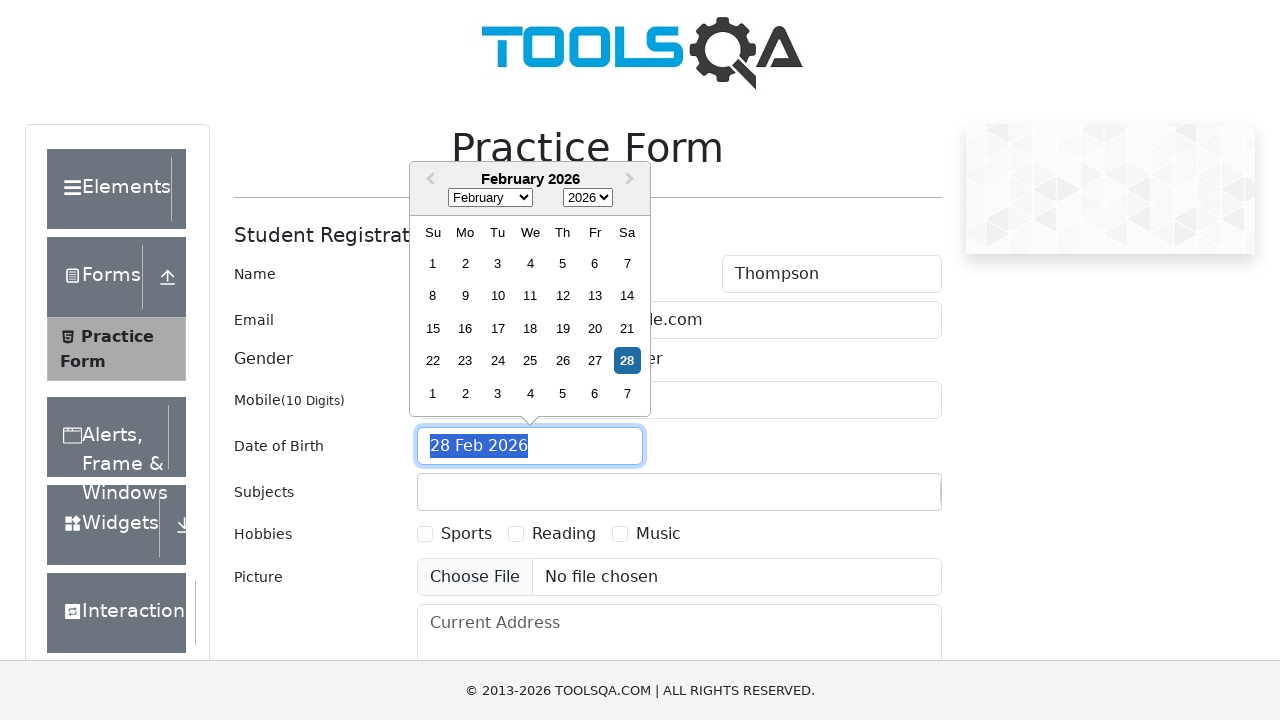

Typed date '03/15/1992' into date picker
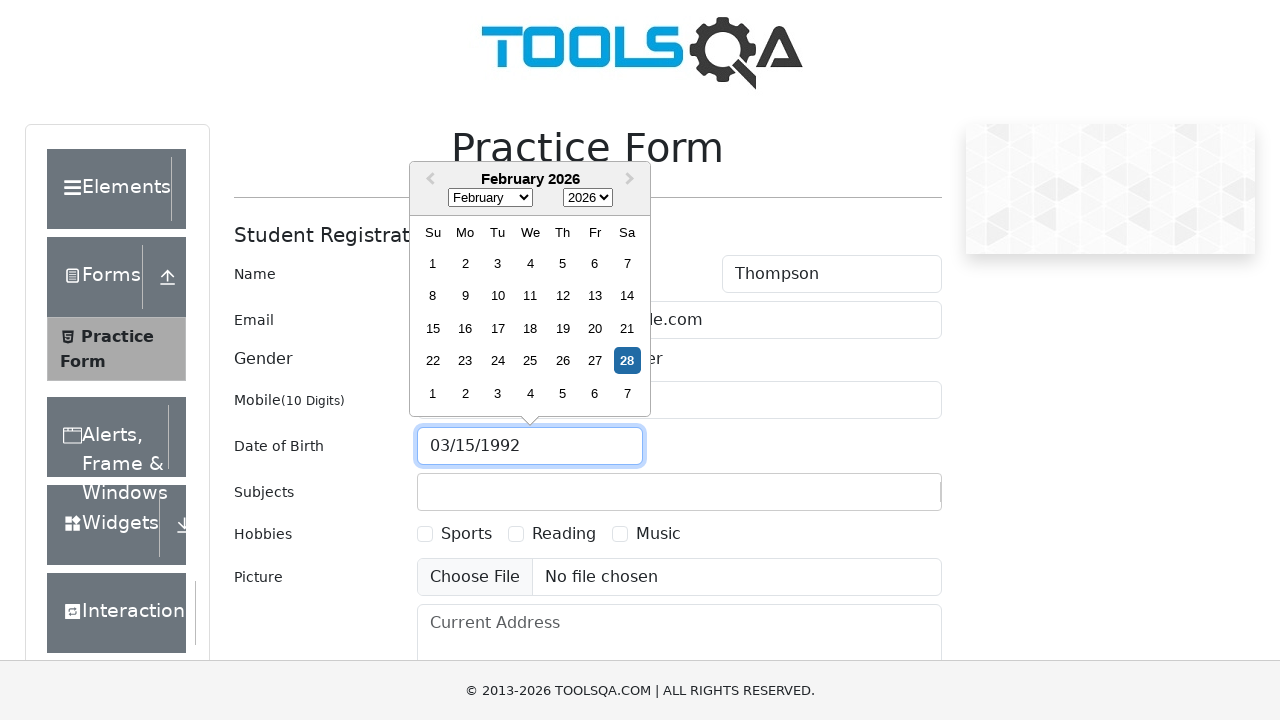

Pressed Enter to confirm date of birth
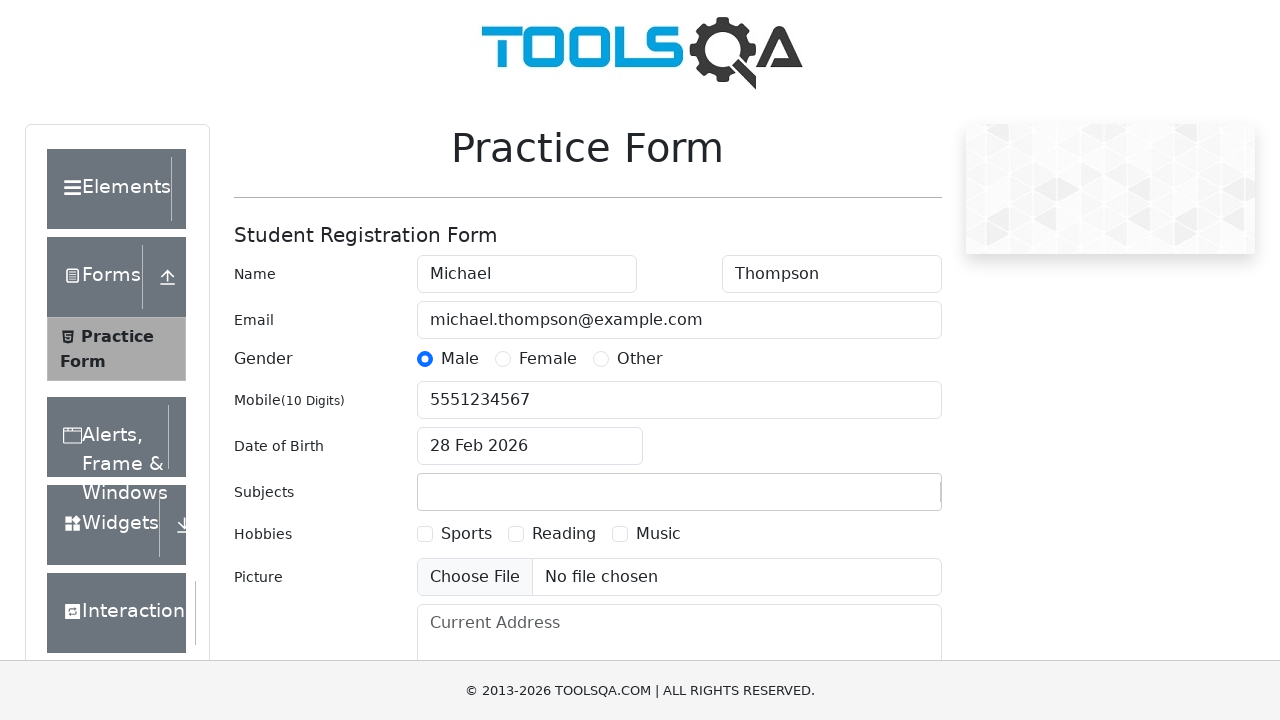

Filled subjects field with 'Computer' on #subjectsInput
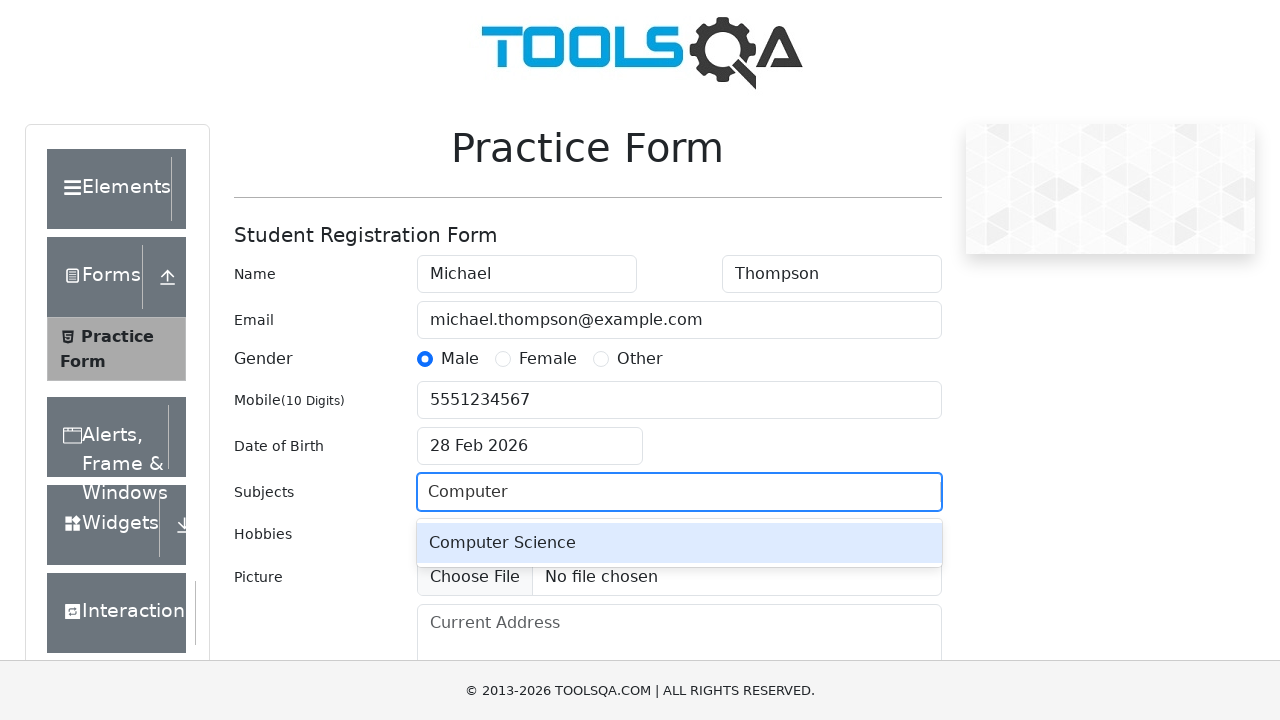

Selected first autocomplete option from subjects dropdown at (679, 543) on .subjects-auto-complete__option:first-child
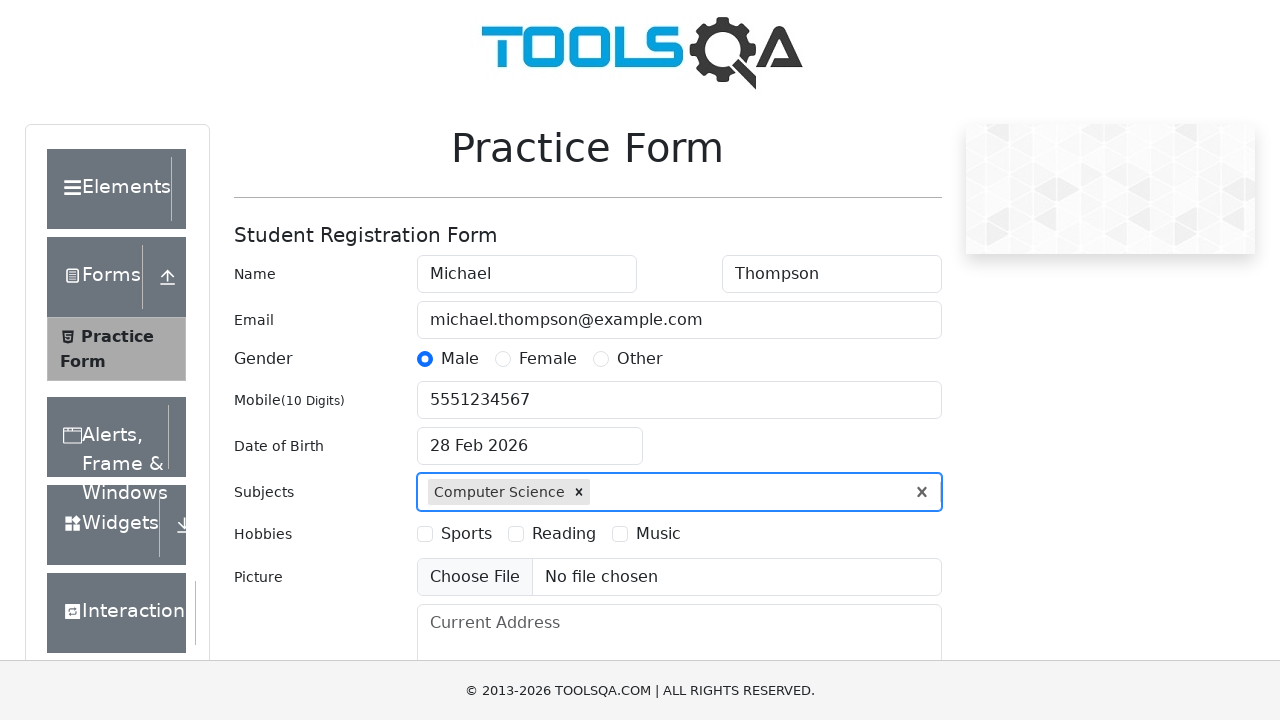

Selected 'Sports' hobby checkbox at (466, 534) on xpath=//label[text()='Sports']
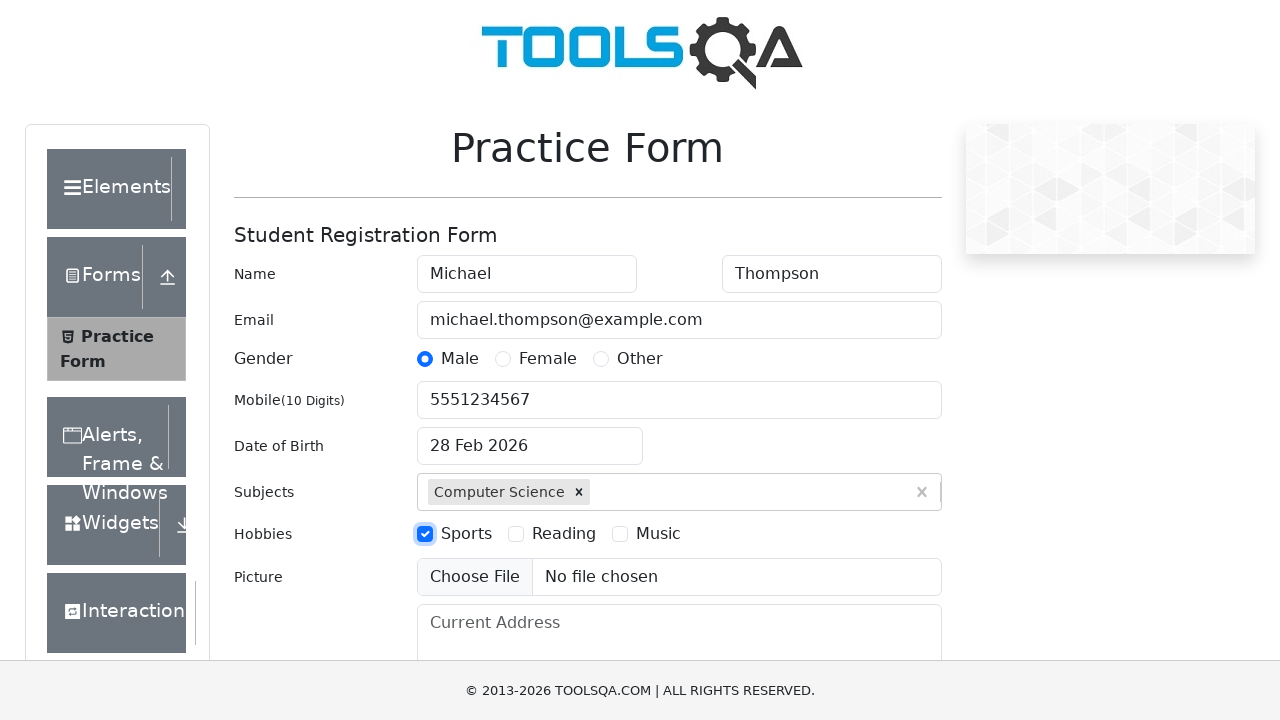

Filled current address field with '123 Main Street, New York, NY 10001' on #currentAddress
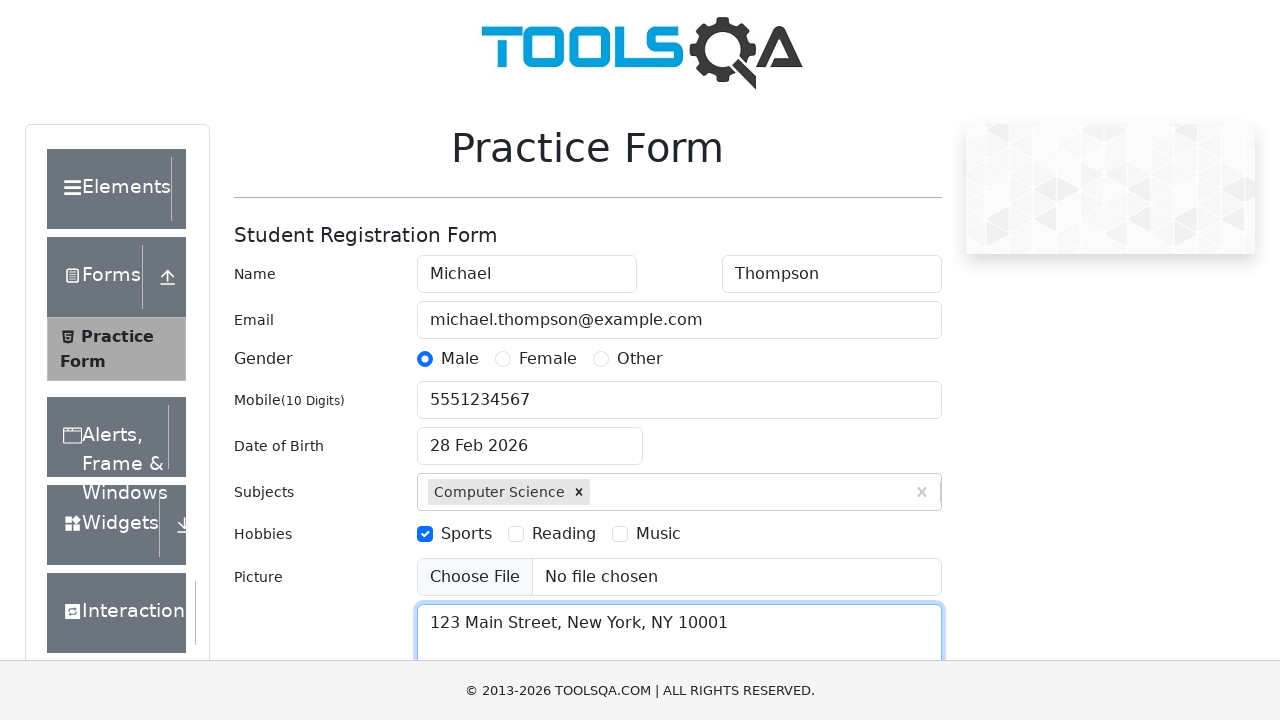

Scrolled submit button into view
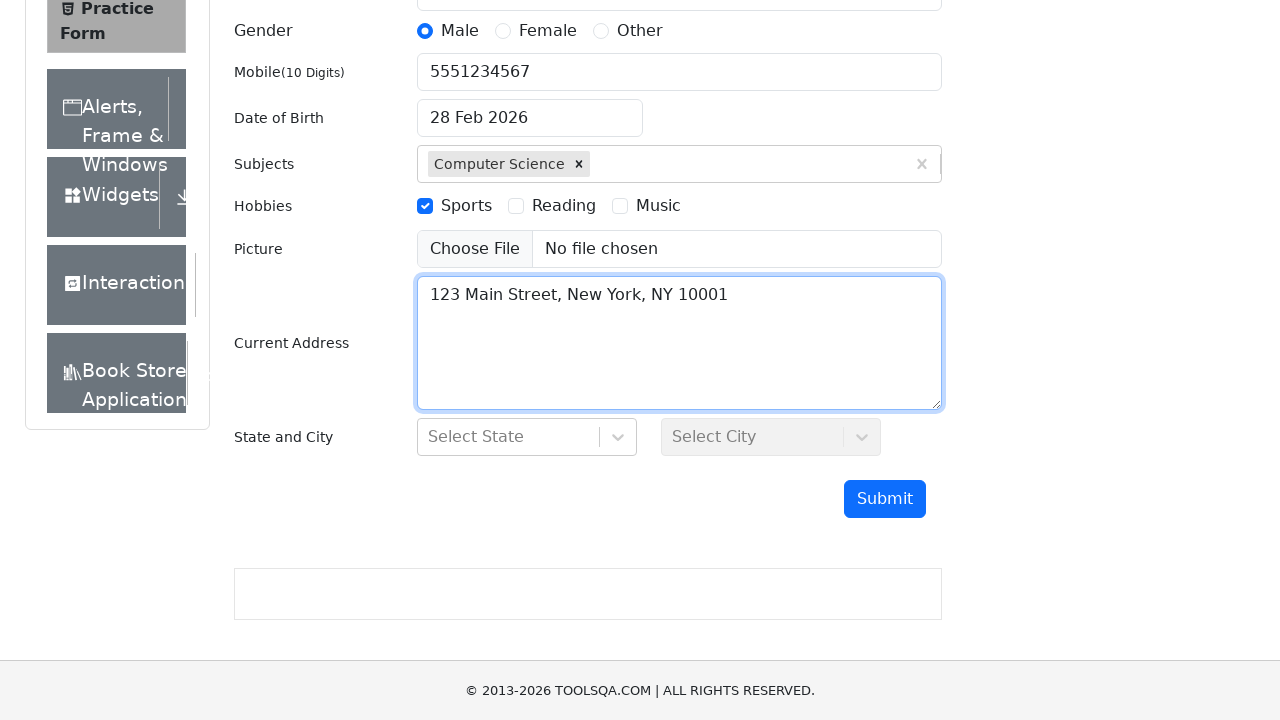

Clicked submit button to submit the form at (885, 499) on #submit
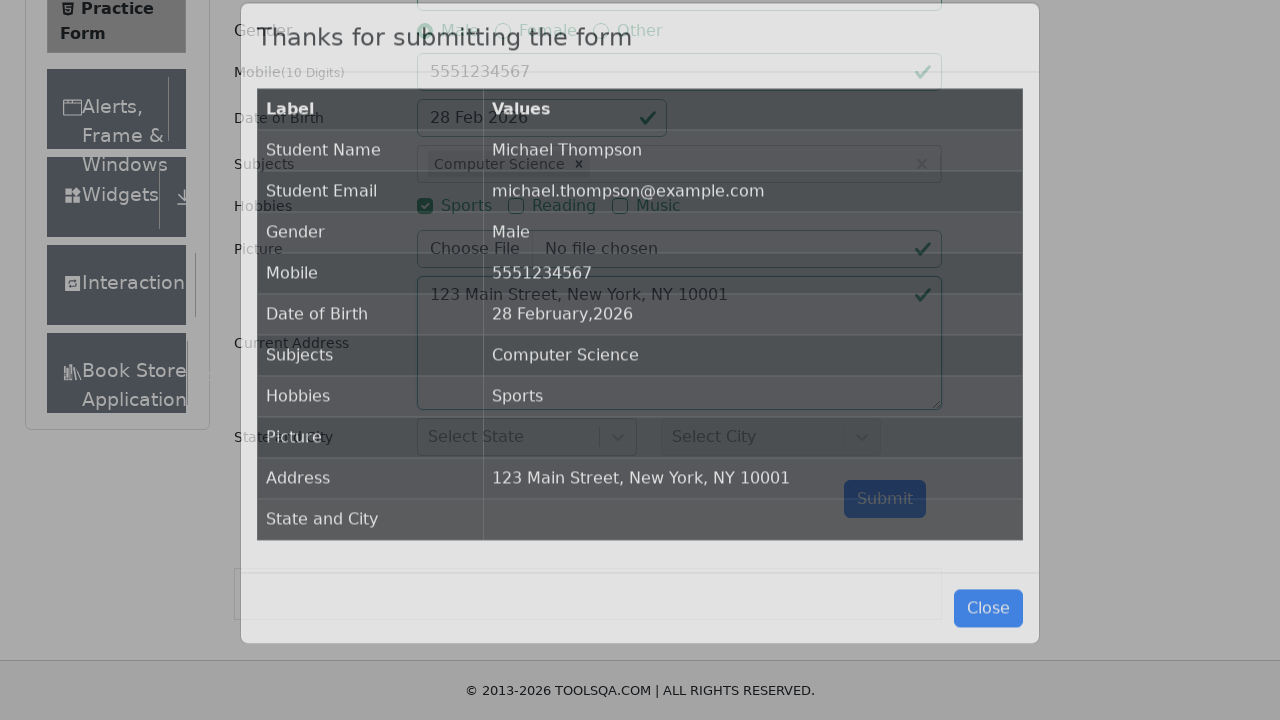

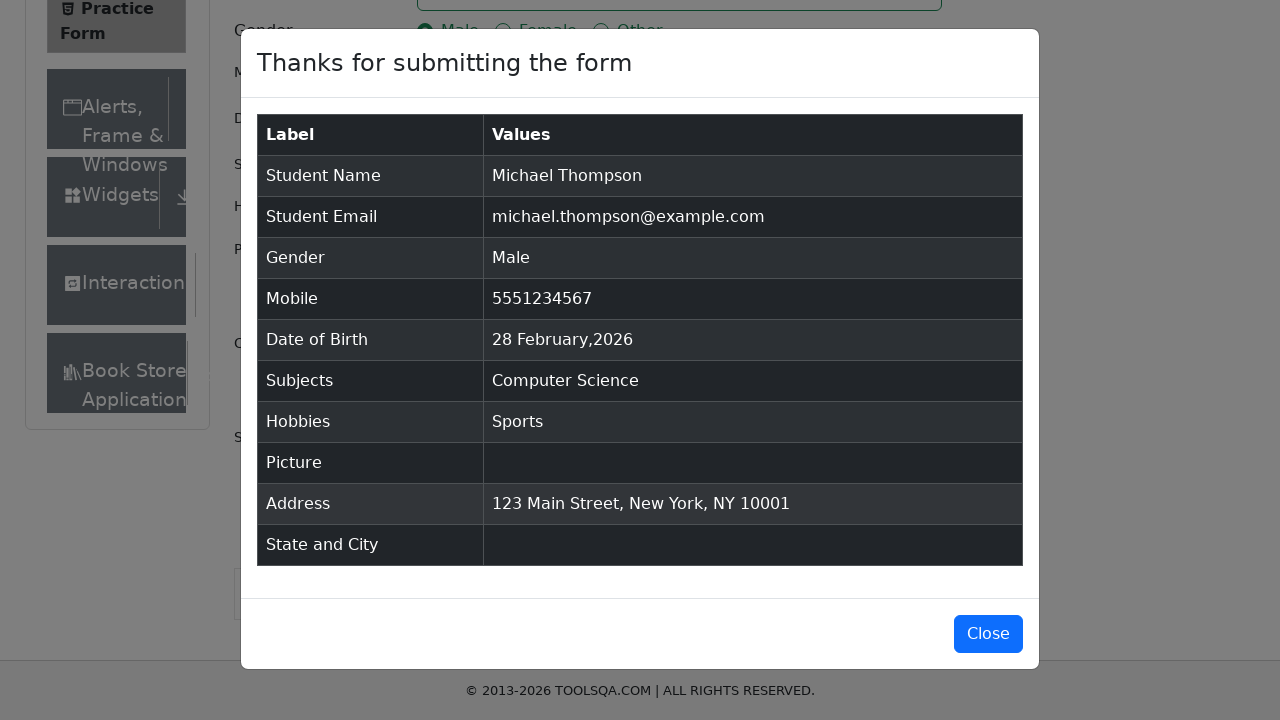